Tests removing a book from favorites by clicking the star/heart icon twice and verifying it no longer appears in the "my books" section

Starting URL: https://tap-ht24-testverktyg.github.io/exam-template/

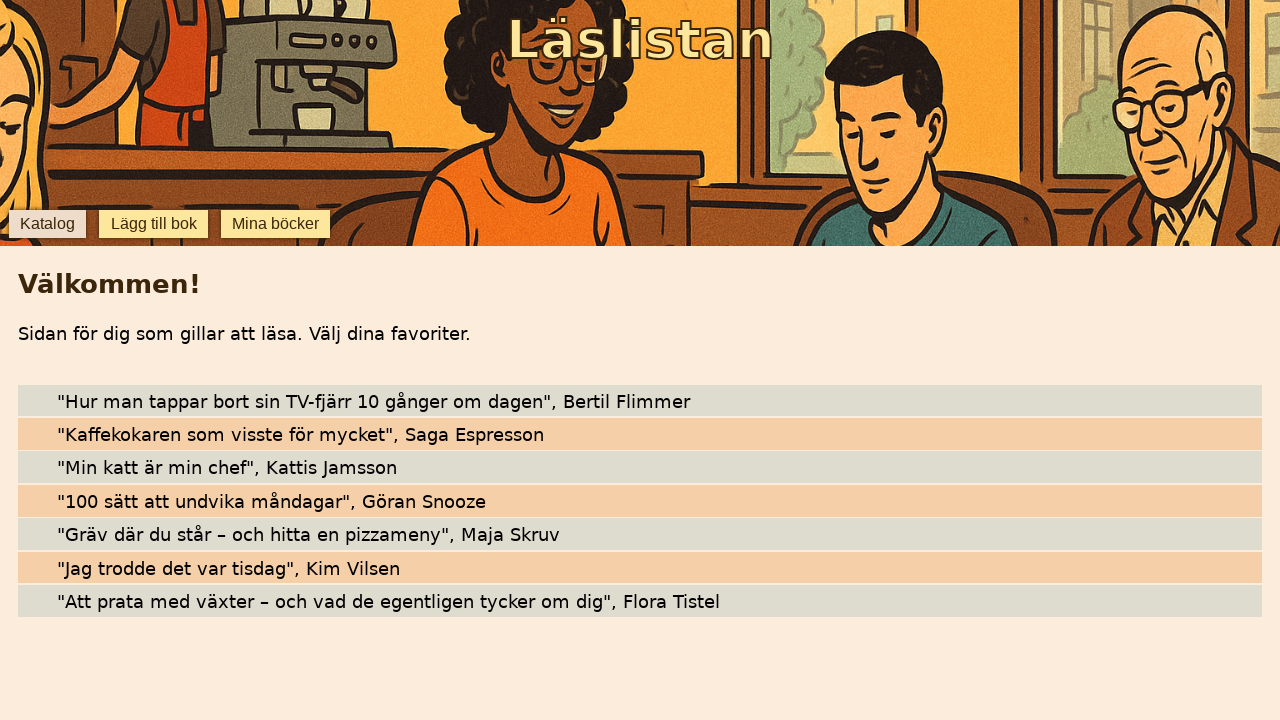

Clicked star/heart icon to favorite '100 sätt att undvika måndagar' at (40, 501) on [data-testid='star-100 sätt att undvika måndagar']
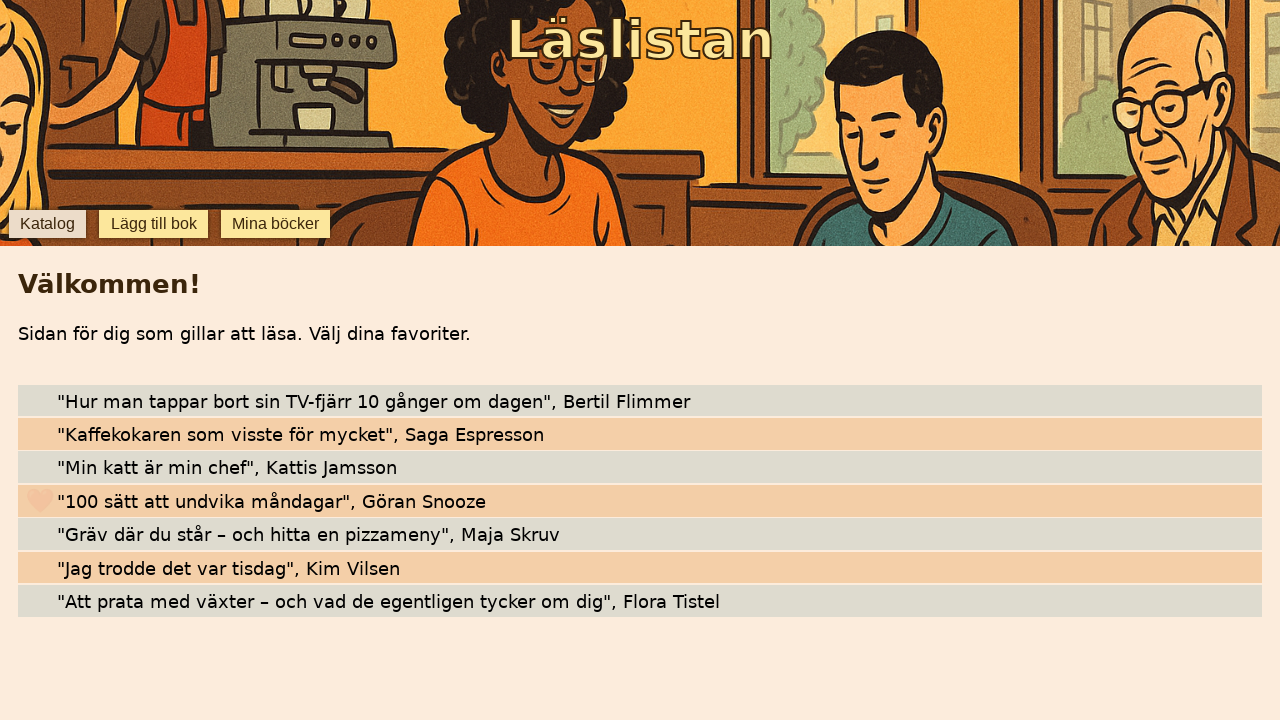

Clicked star/heart icon again to remove from favorites at (40, 501) on [data-testid='star-100 sätt att undvika måndagar']
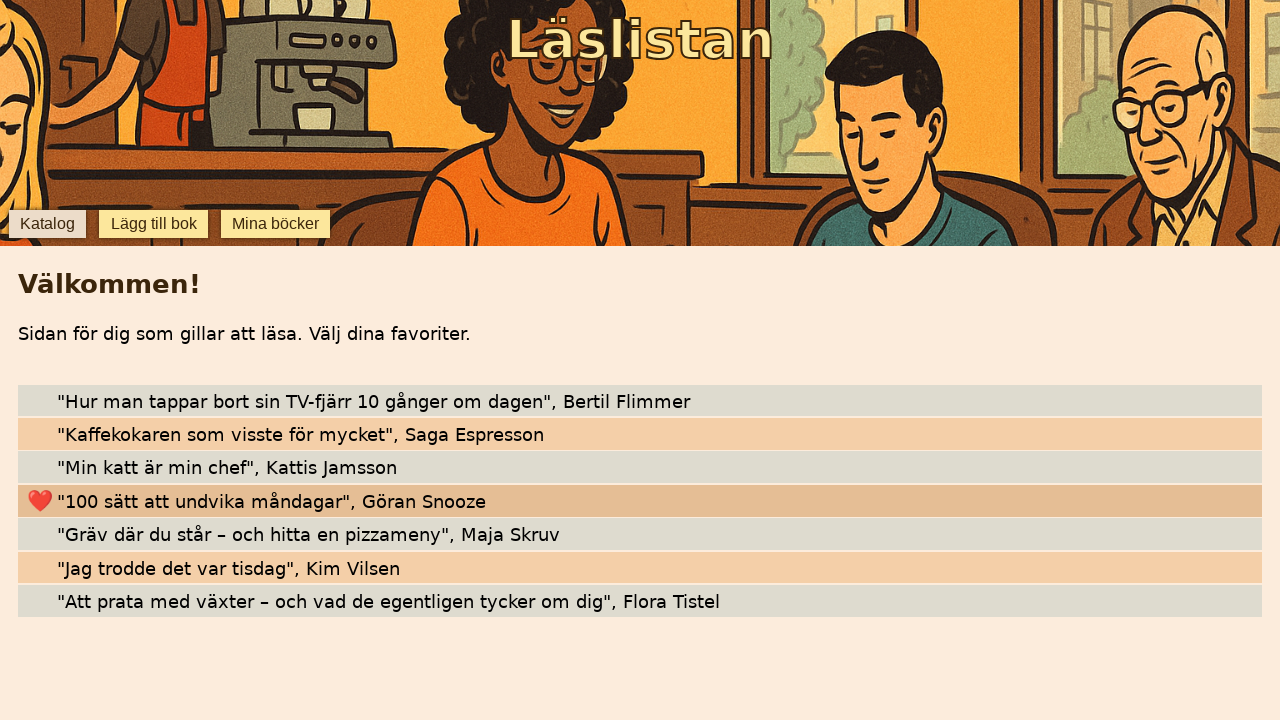

Clicked 'mina böcker' (my books) button to navigate to favorites section at (276, 224) on internal:role=button[name="mina böcker"i]
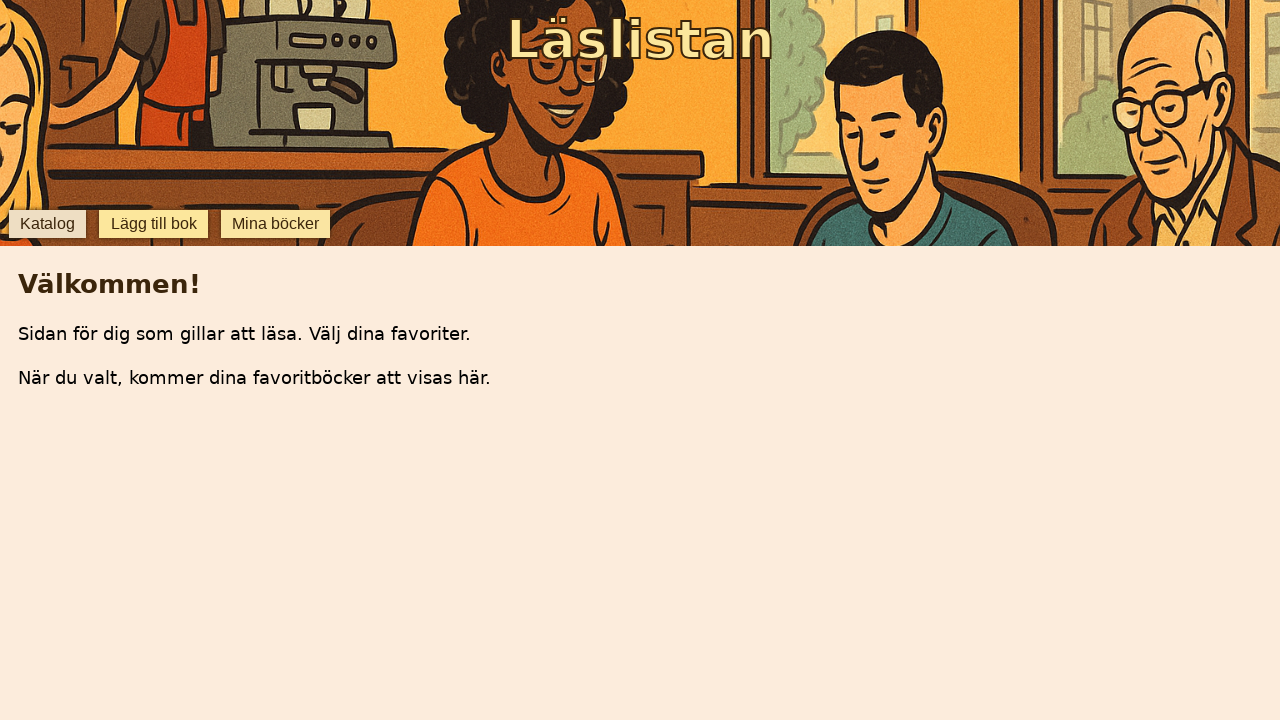

Verified that '100 sätt att undvika måndagar' is no longer visible in my books
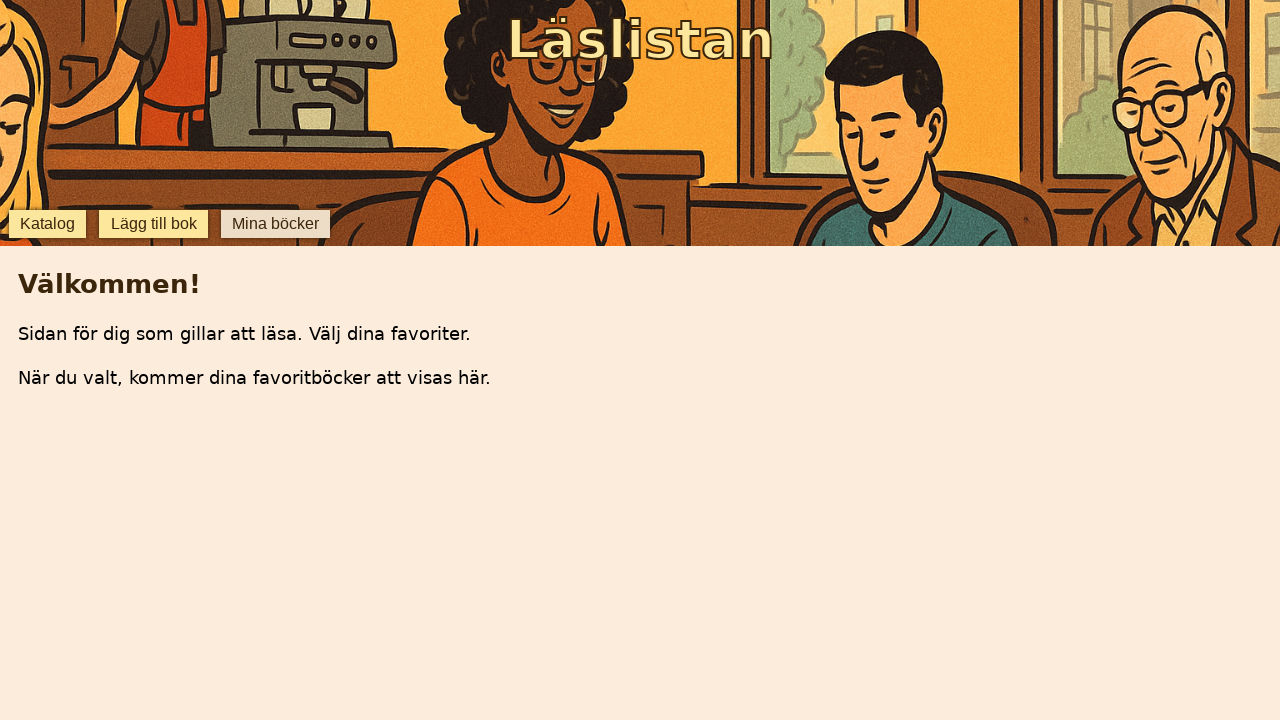

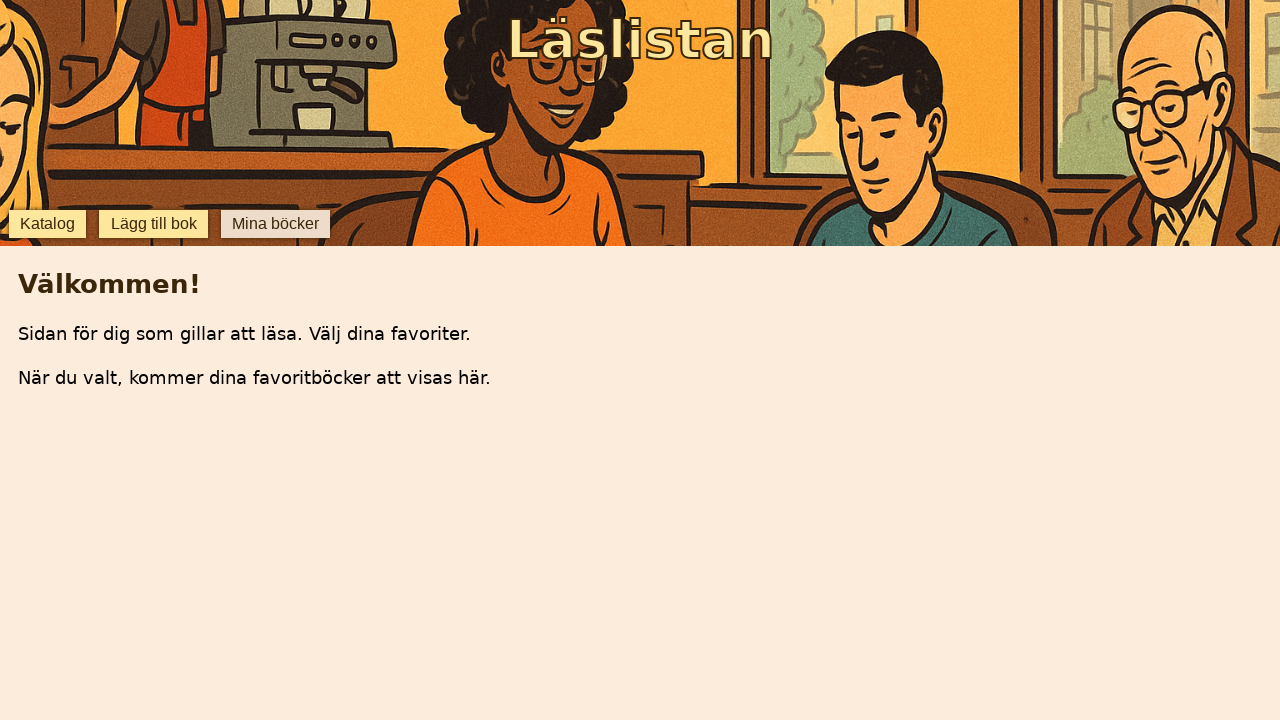